Tests various checkbox interactions including selecting individual checkboxes, selecting all checkboxes, selecting specific ranges of checkboxes, and selecting checkboxes based on weekday values

Starting URL: https://testautomationpractice.blogspot.com/

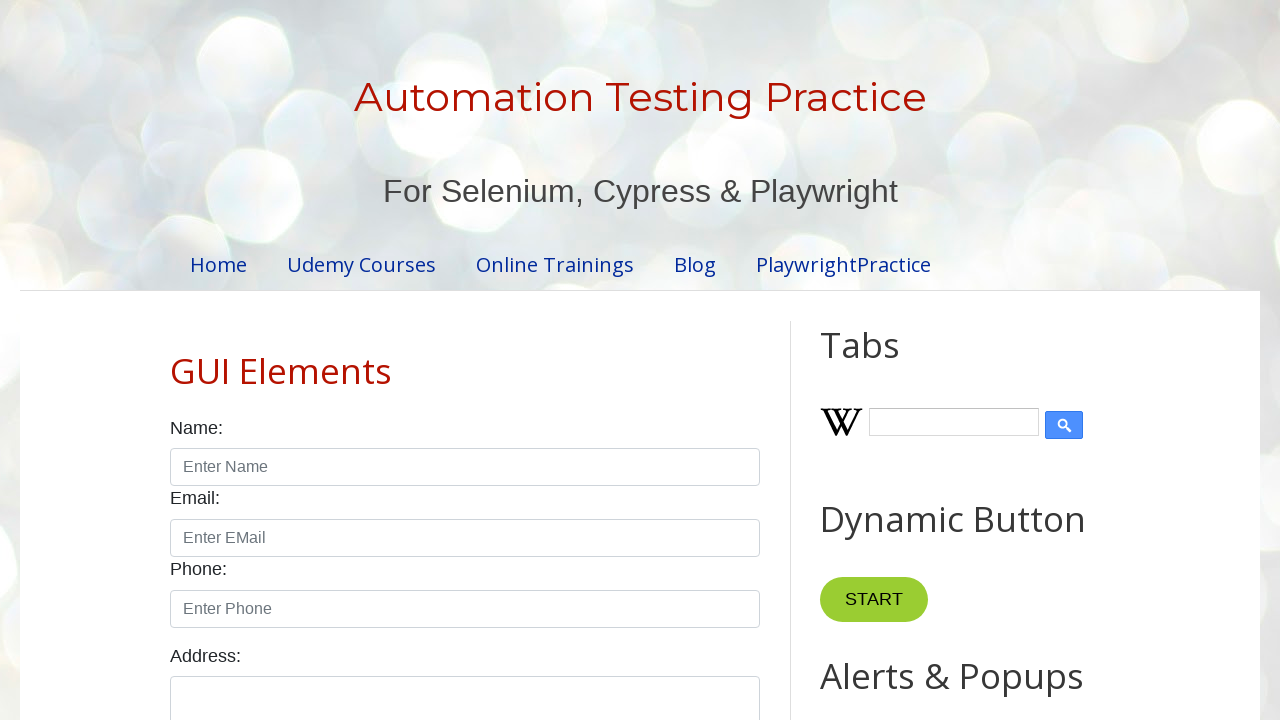

Retrieved all checkboxes from the page
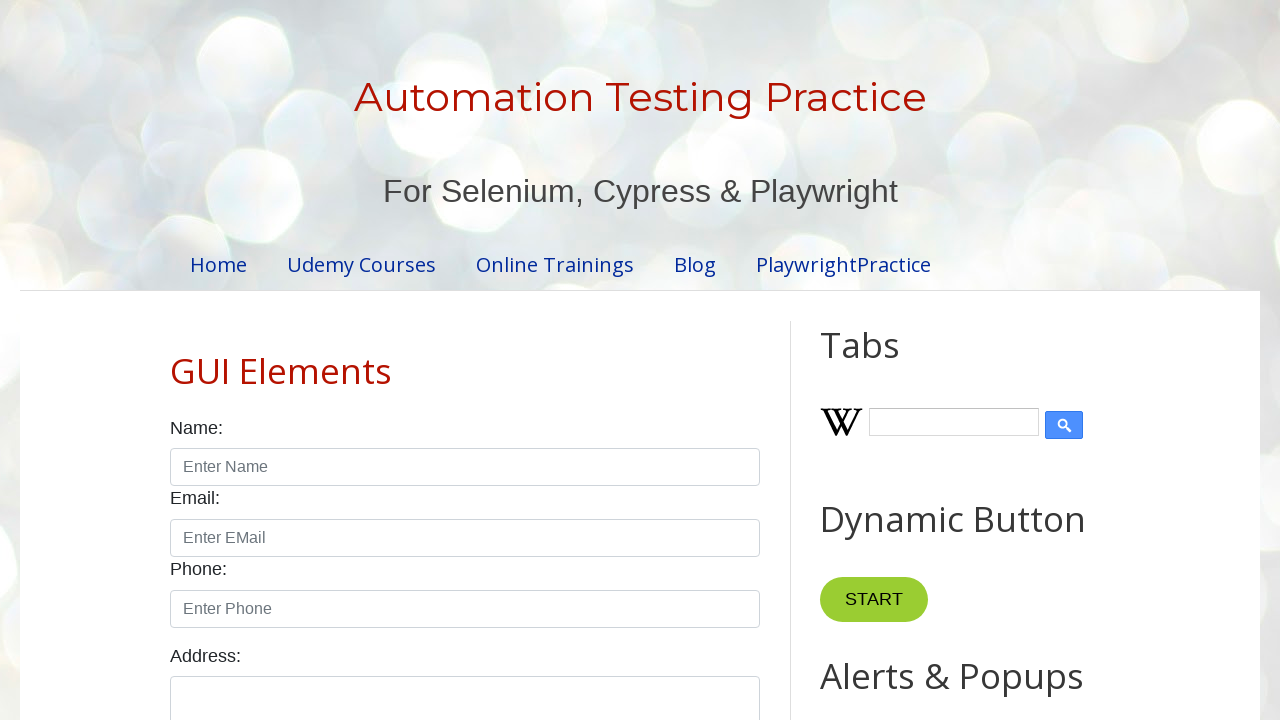

Clicked to select a checkbox at (176, 360) on xpath=//input[@class='form-check-input' and @type='checkbox'] >> nth=0
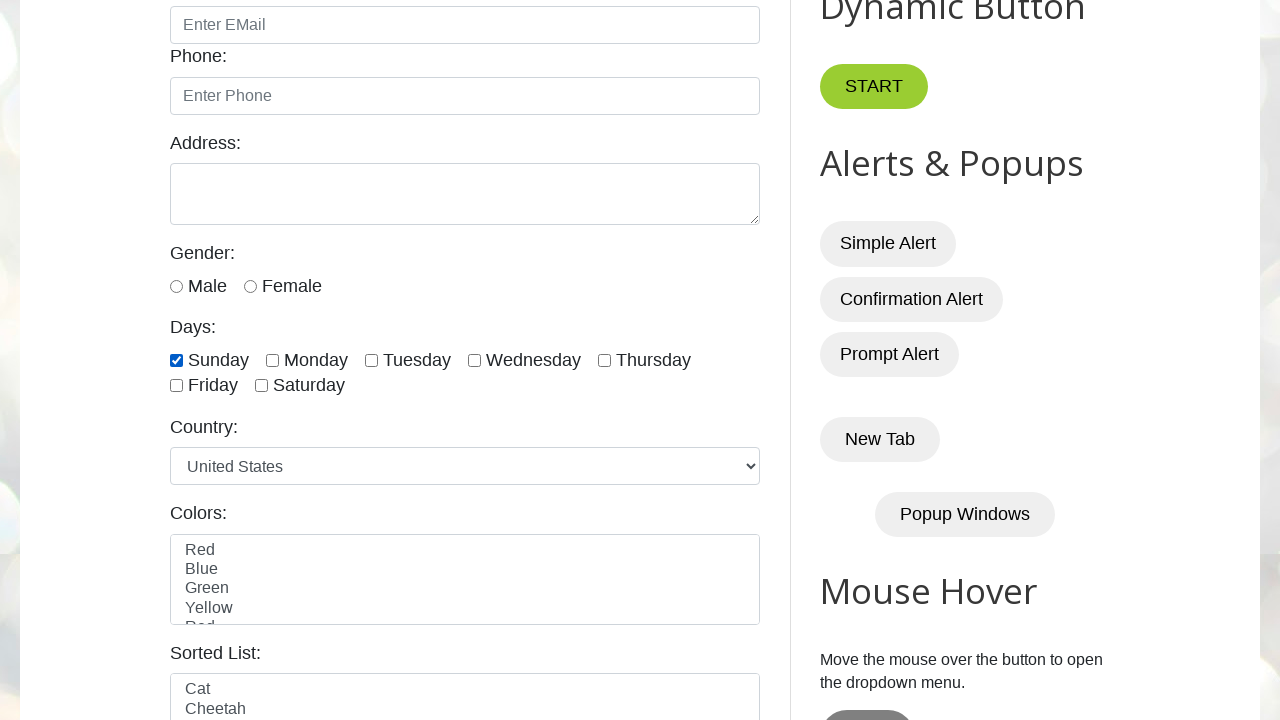

Clicked to select a checkbox at (272, 360) on xpath=//input[@class='form-check-input' and @type='checkbox'] >> nth=1
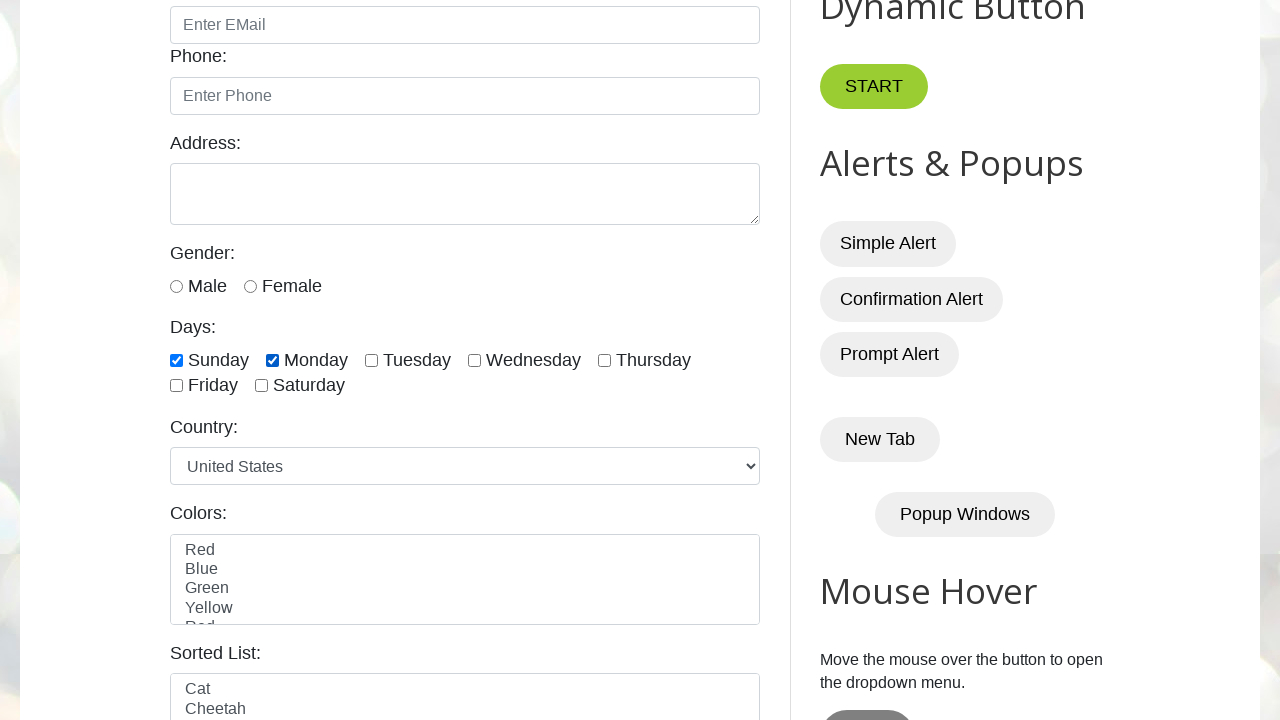

Clicked to select a checkbox at (372, 360) on xpath=//input[@class='form-check-input' and @type='checkbox'] >> nth=2
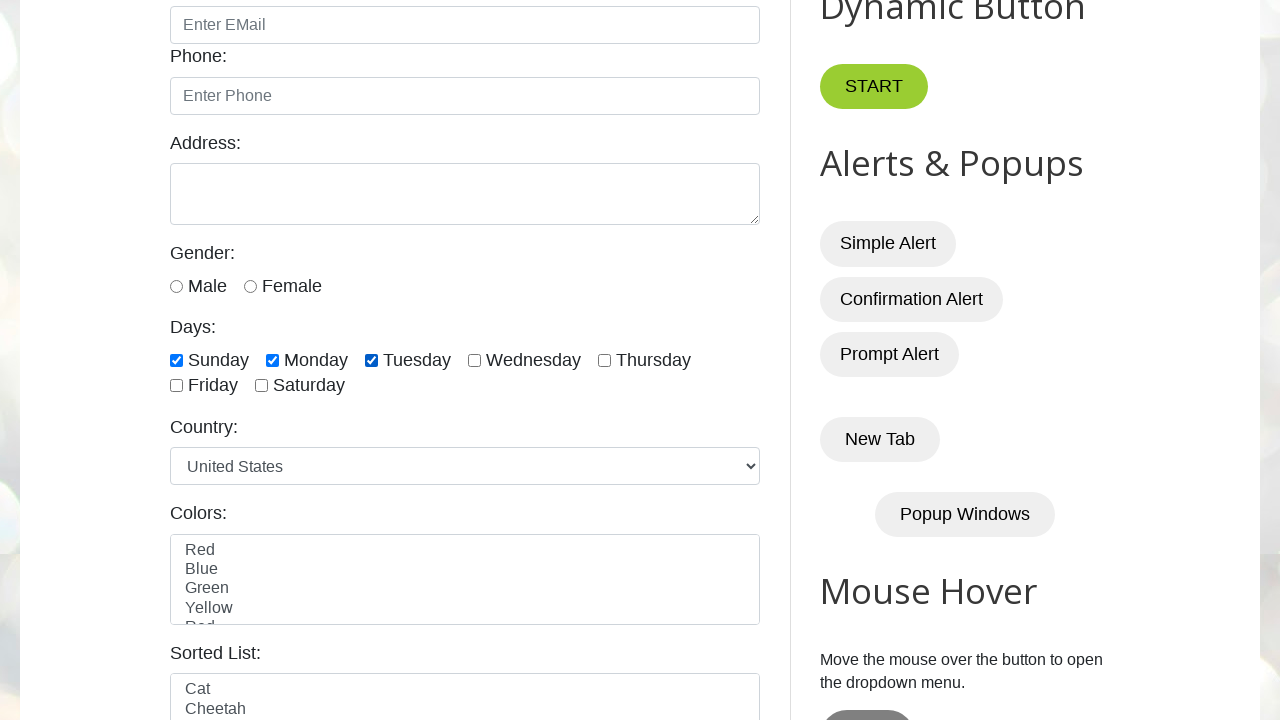

Clicked to select a checkbox at (474, 360) on xpath=//input[@class='form-check-input' and @type='checkbox'] >> nth=3
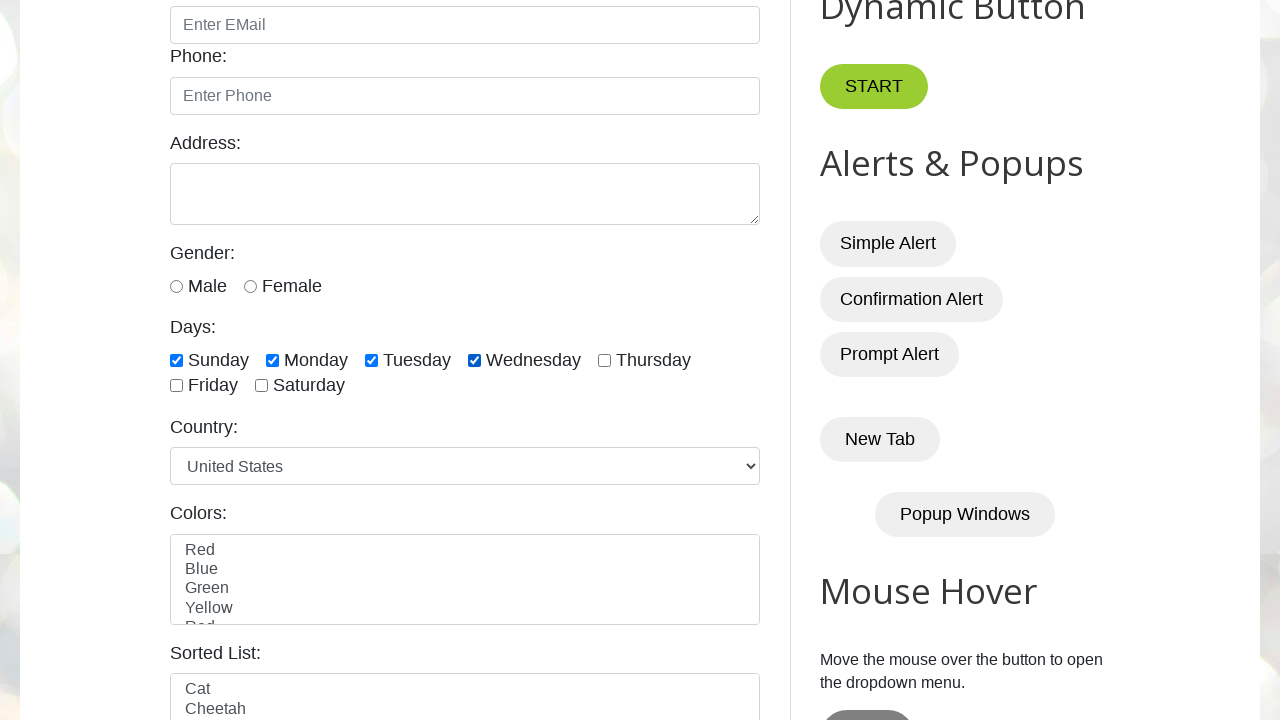

Clicked to select a checkbox at (604, 360) on xpath=//input[@class='form-check-input' and @type='checkbox'] >> nth=4
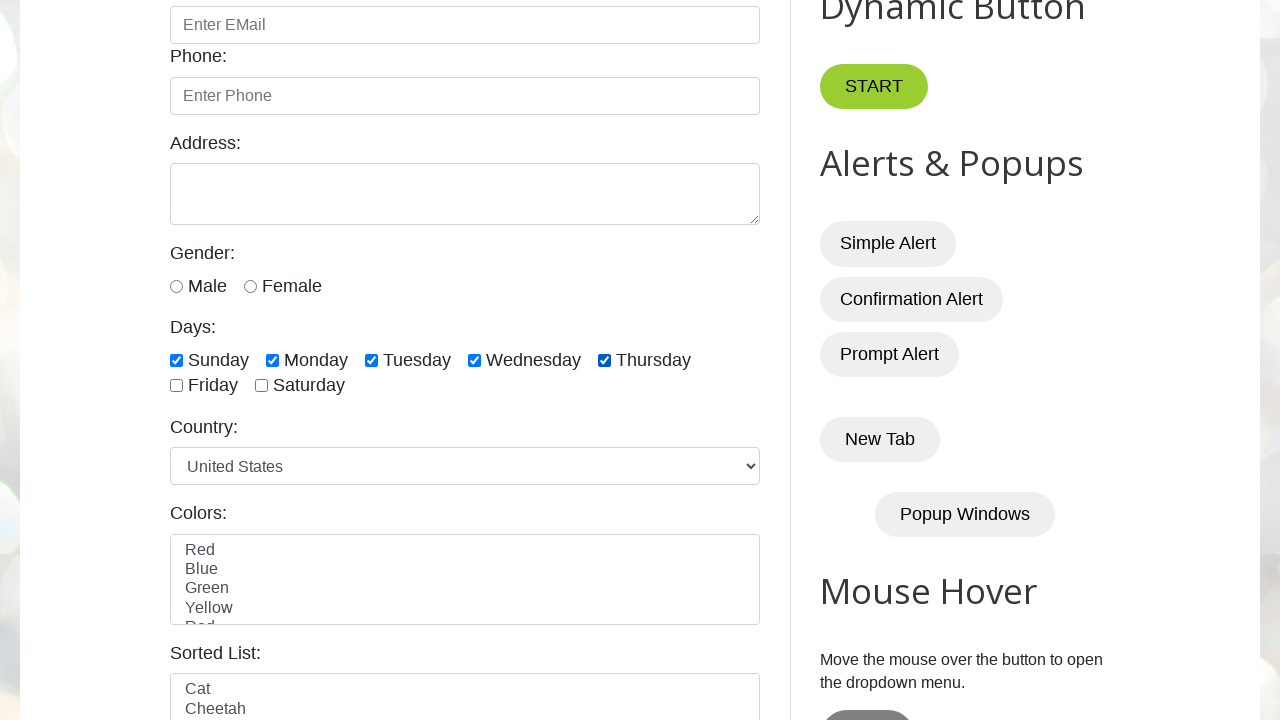

Clicked to select a checkbox at (176, 386) on xpath=//input[@class='form-check-input' and @type='checkbox'] >> nth=5
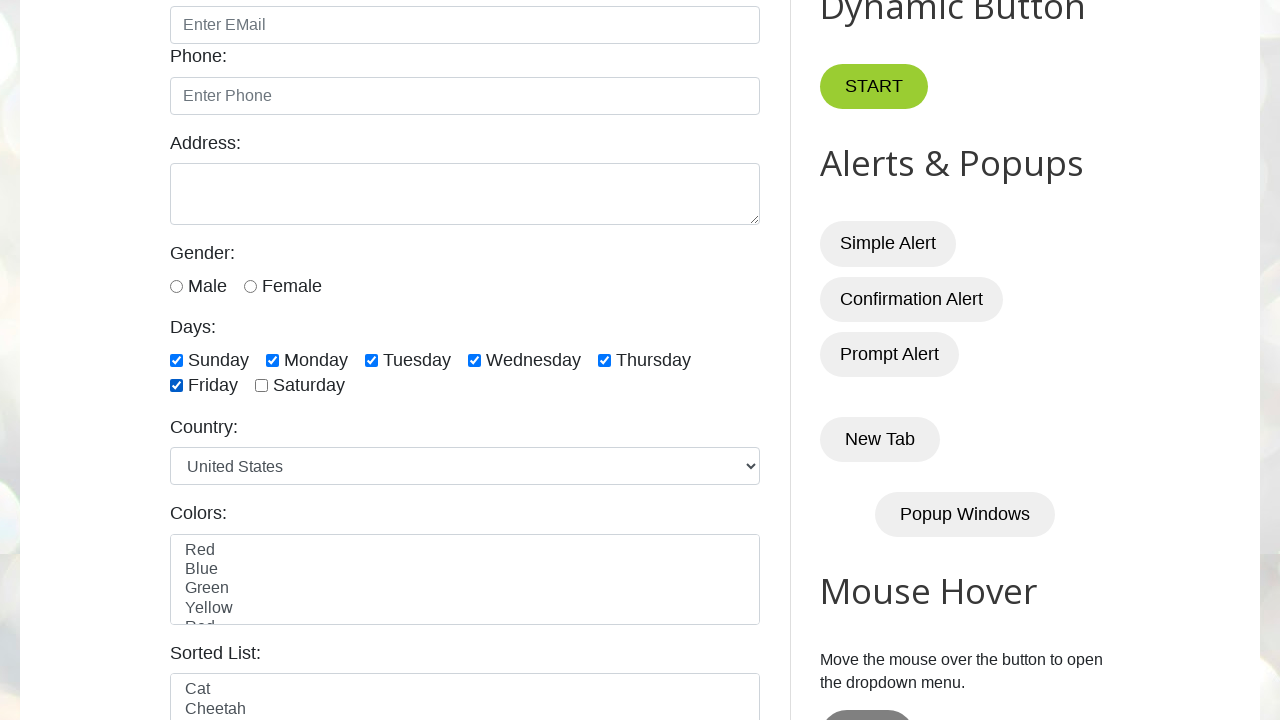

Clicked to select a checkbox at (262, 386) on xpath=//input[@class='form-check-input' and @type='checkbox'] >> nth=6
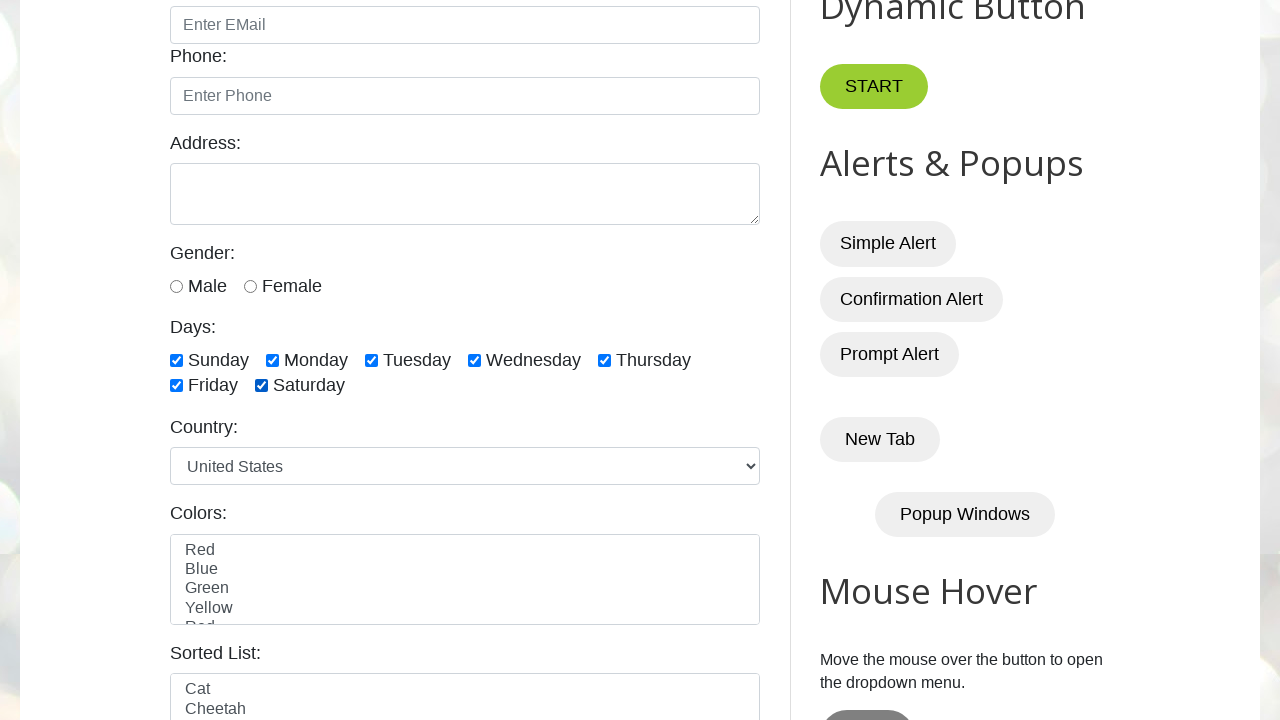

Waited 1 second to view selected checkboxes
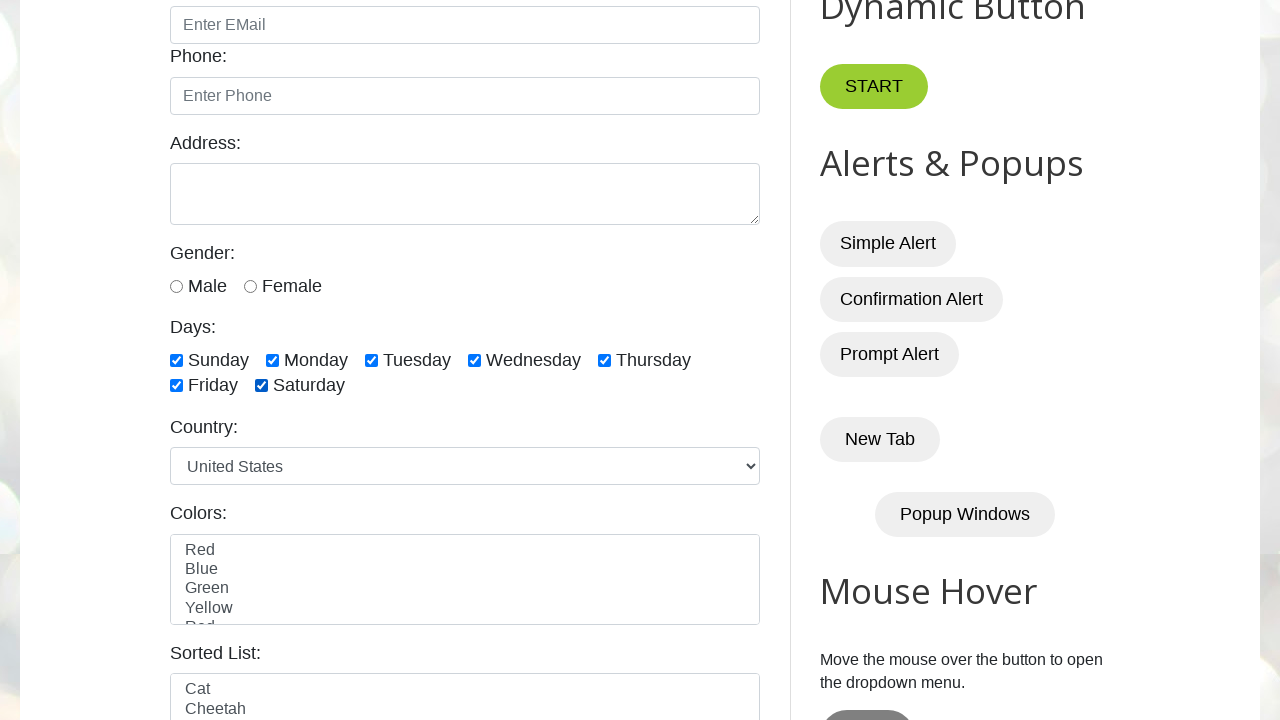

Clicked to unselect a checkbox at (176, 360) on xpath=//input[@class='form-check-input' and @type='checkbox'] >> nth=0
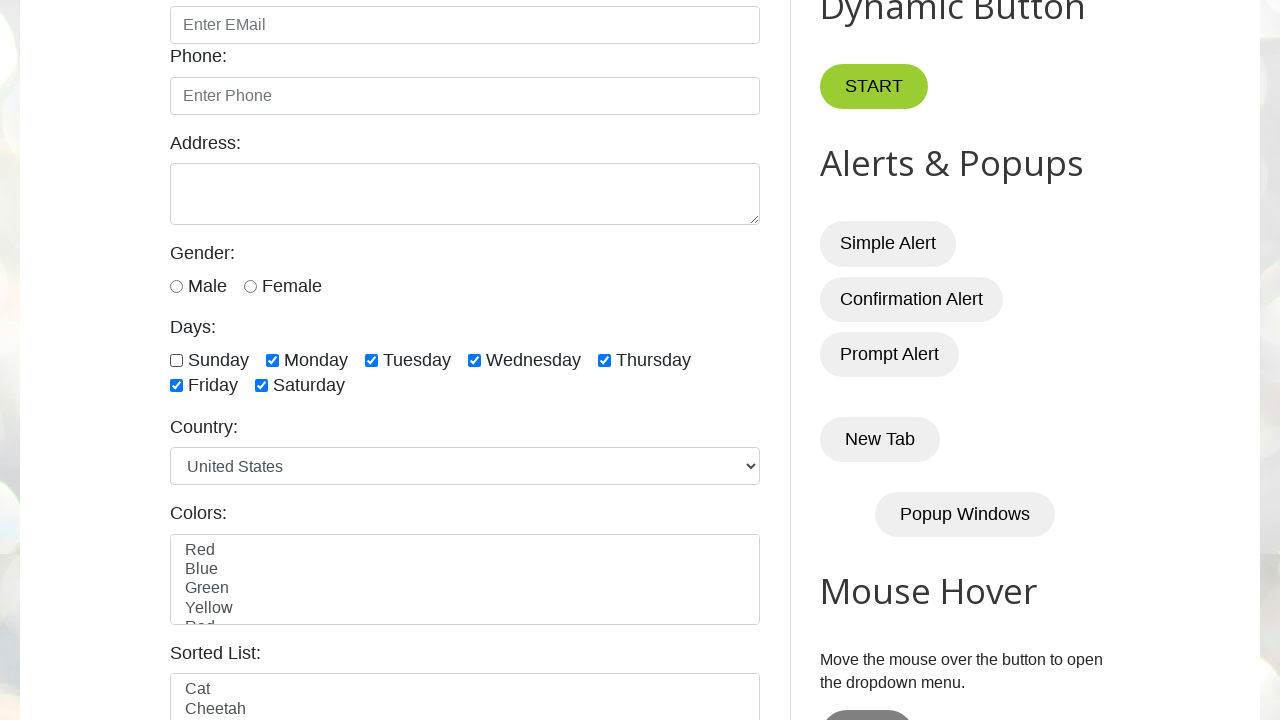

Clicked to unselect a checkbox at (272, 360) on xpath=//input[@class='form-check-input' and @type='checkbox'] >> nth=1
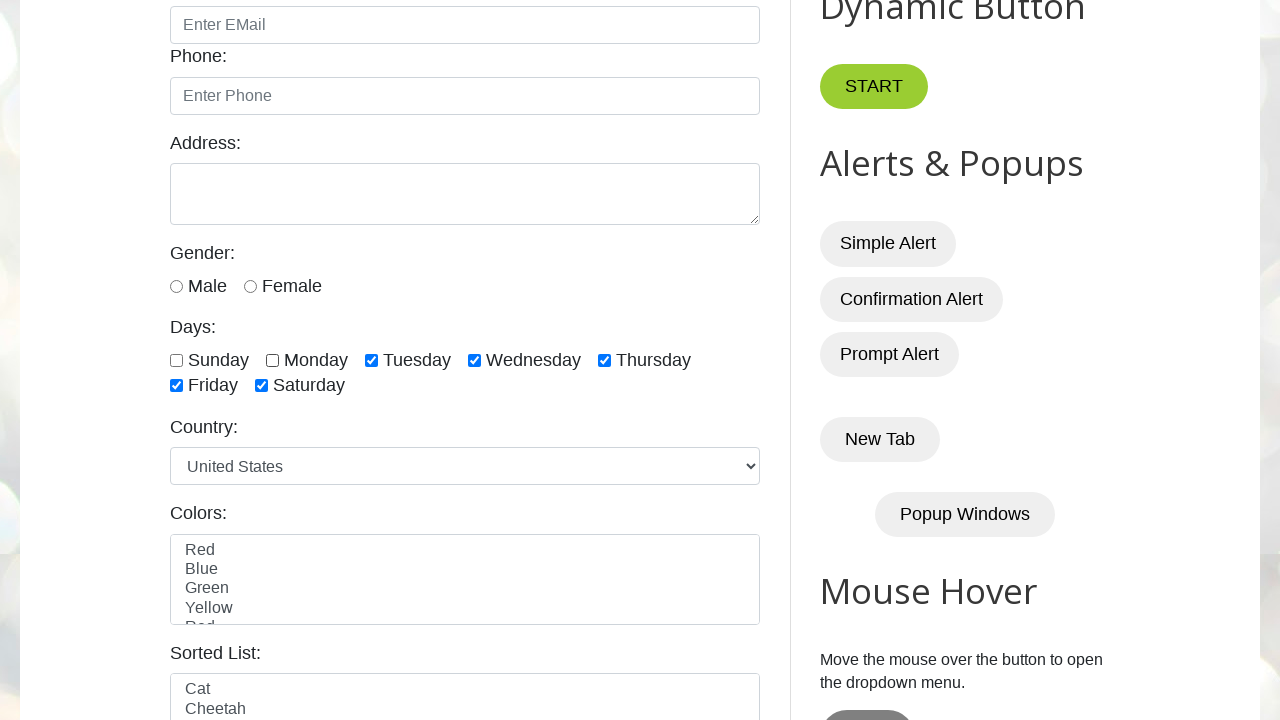

Clicked to unselect a checkbox at (372, 360) on xpath=//input[@class='form-check-input' and @type='checkbox'] >> nth=2
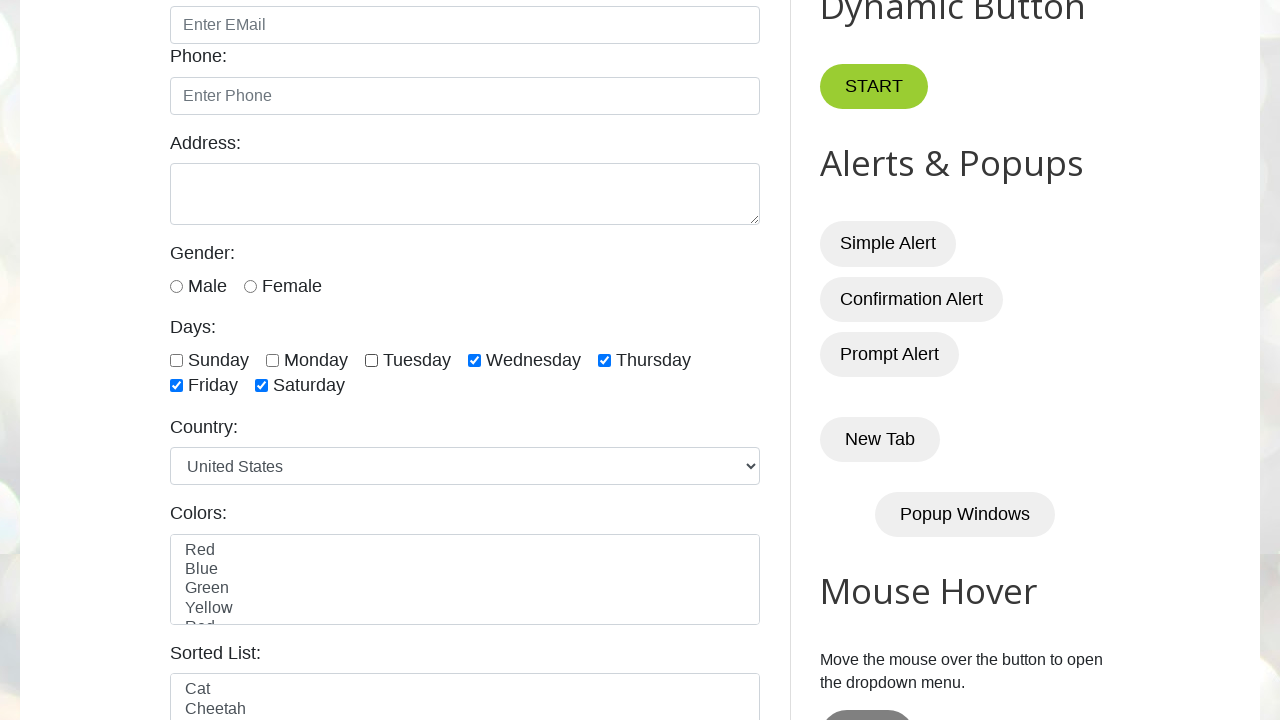

Clicked to unselect a checkbox at (474, 360) on xpath=//input[@class='form-check-input' and @type='checkbox'] >> nth=3
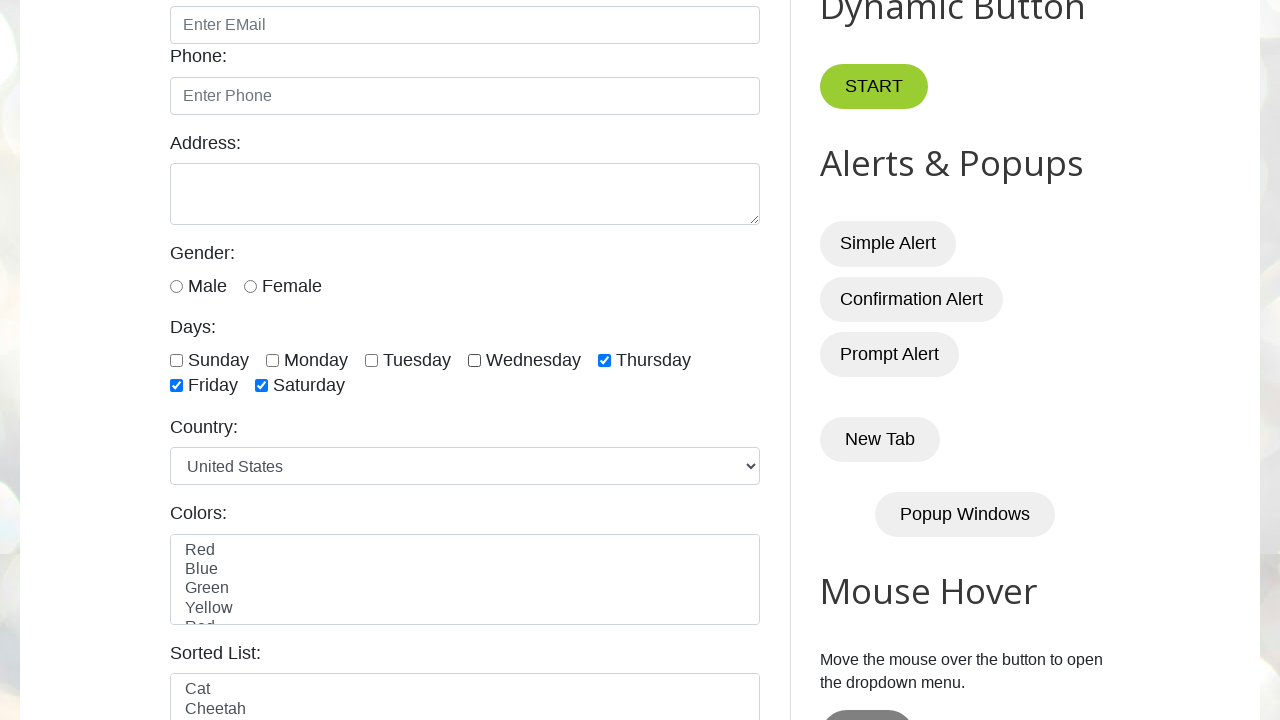

Clicked to unselect a checkbox at (604, 360) on xpath=//input[@class='form-check-input' and @type='checkbox'] >> nth=4
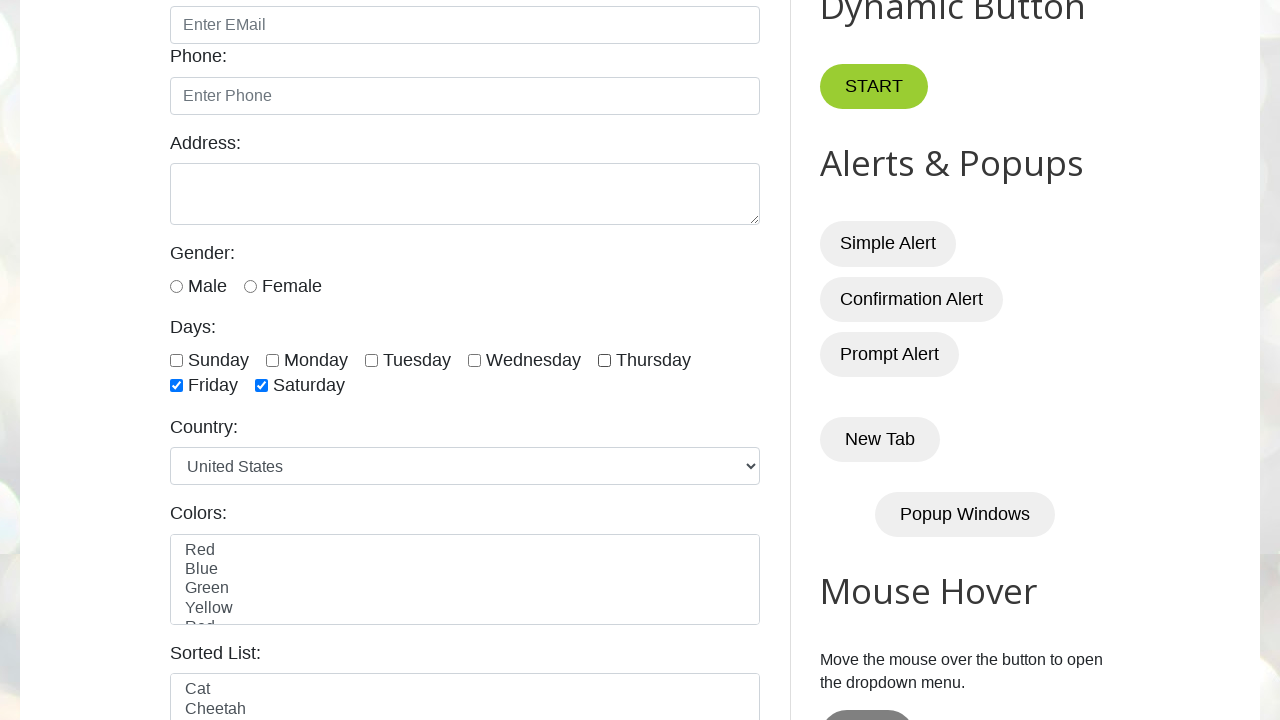

Clicked to unselect a checkbox at (176, 386) on xpath=//input[@class='form-check-input' and @type='checkbox'] >> nth=5
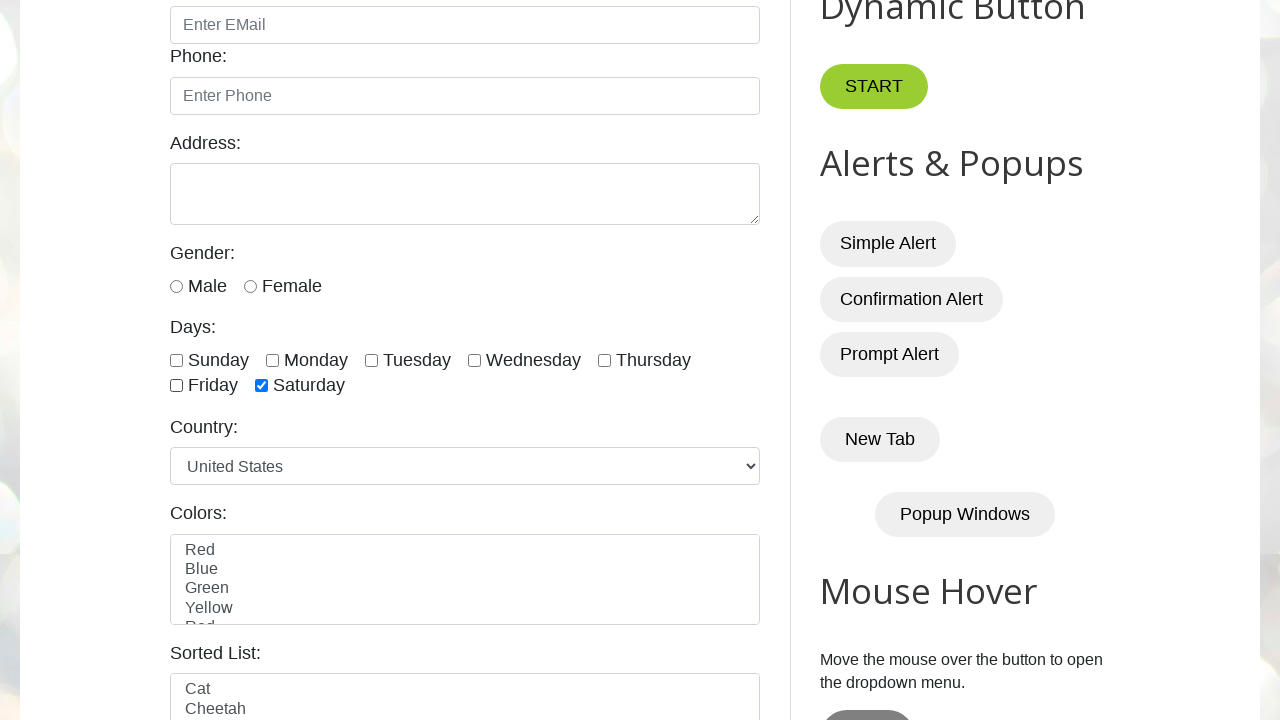

Clicked to unselect a checkbox at (262, 386) on xpath=//input[@class='form-check-input' and @type='checkbox'] >> nth=6
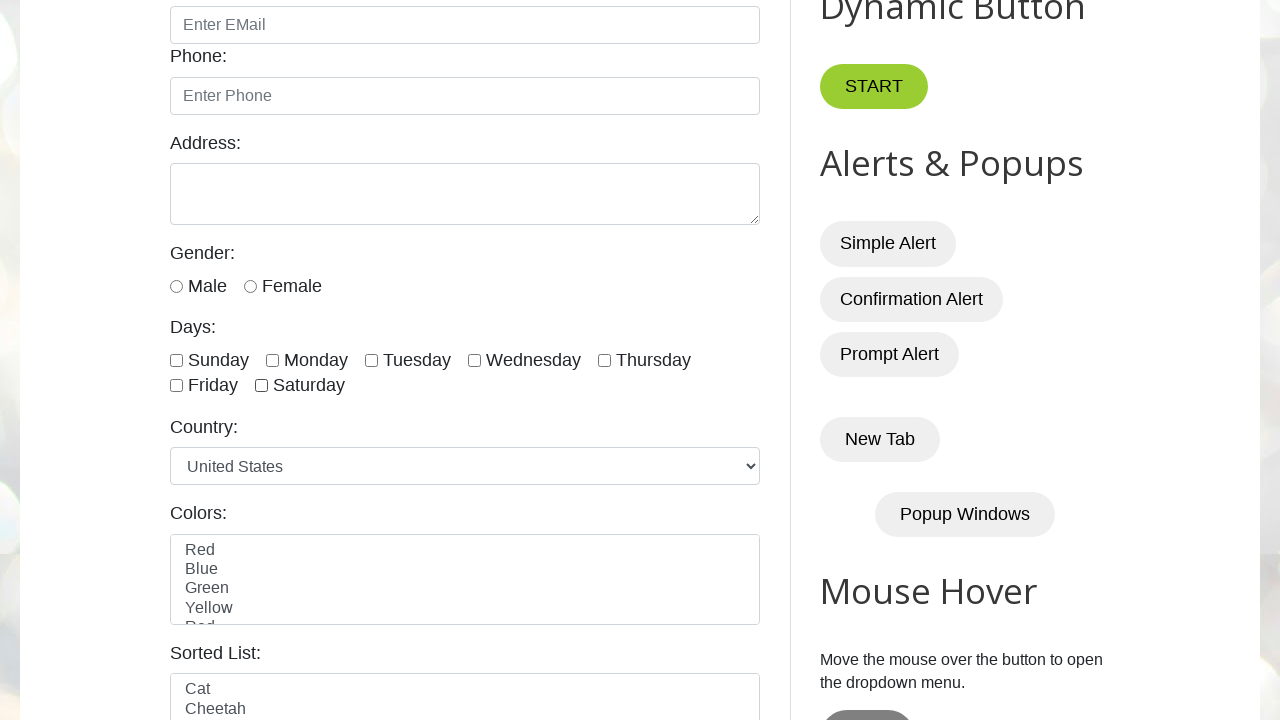

Clicked to select checkbox at index 4 at (604, 360) on xpath=//input[@class='form-check-input' and @type='checkbox'] >> nth=4
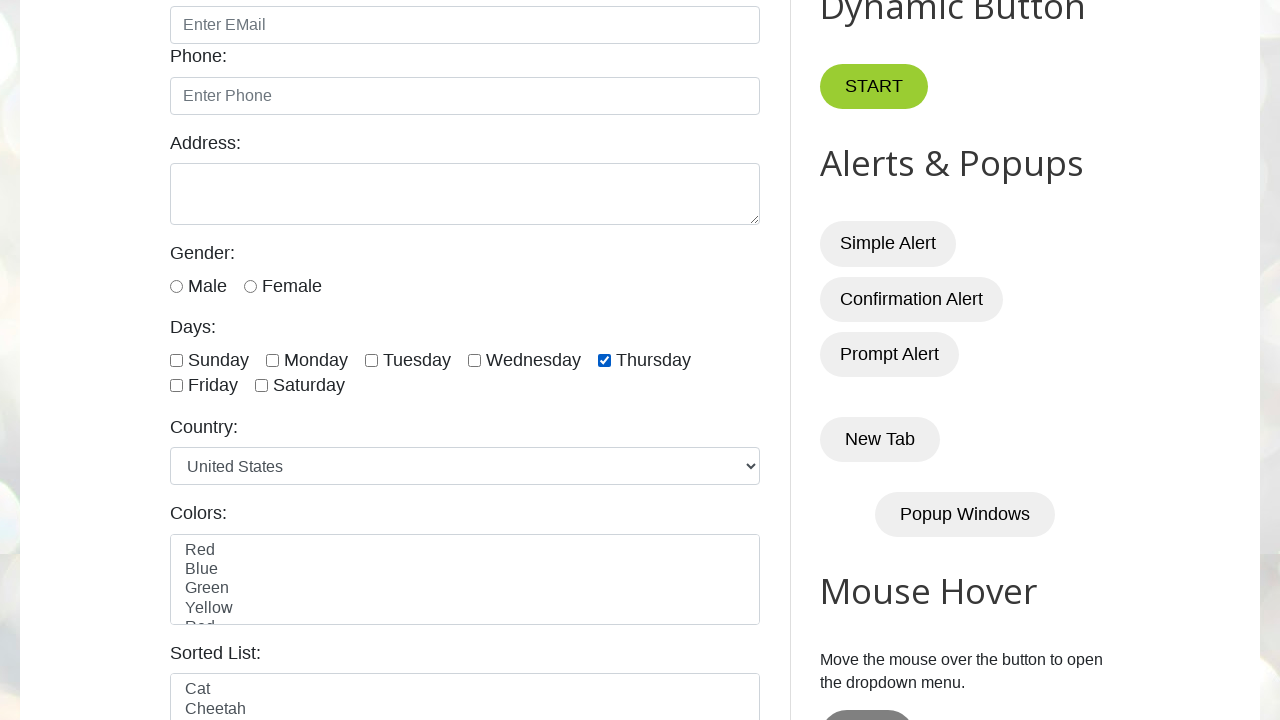

Clicked to select checkbox at index 5 at (176, 386) on xpath=//input[@class='form-check-input' and @type='checkbox'] >> nth=5
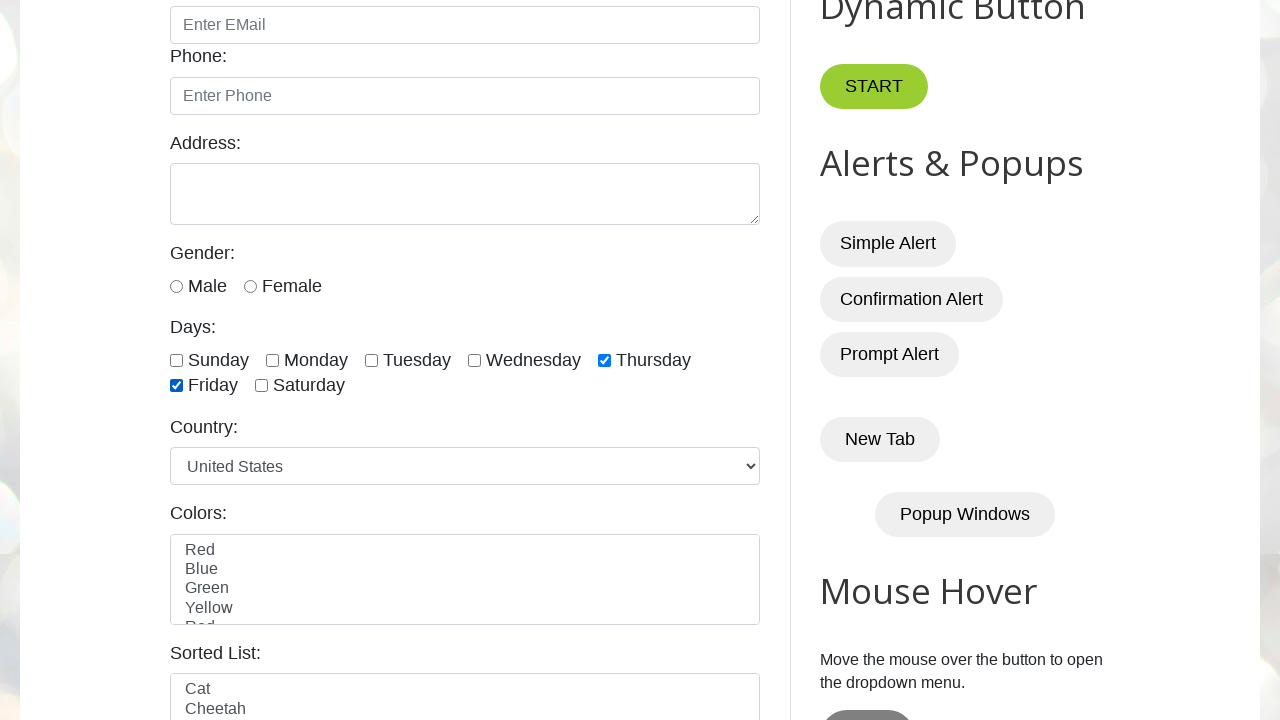

Clicked to select checkbox at index 6 at (262, 386) on xpath=//input[@class='form-check-input' and @type='checkbox'] >> nth=6
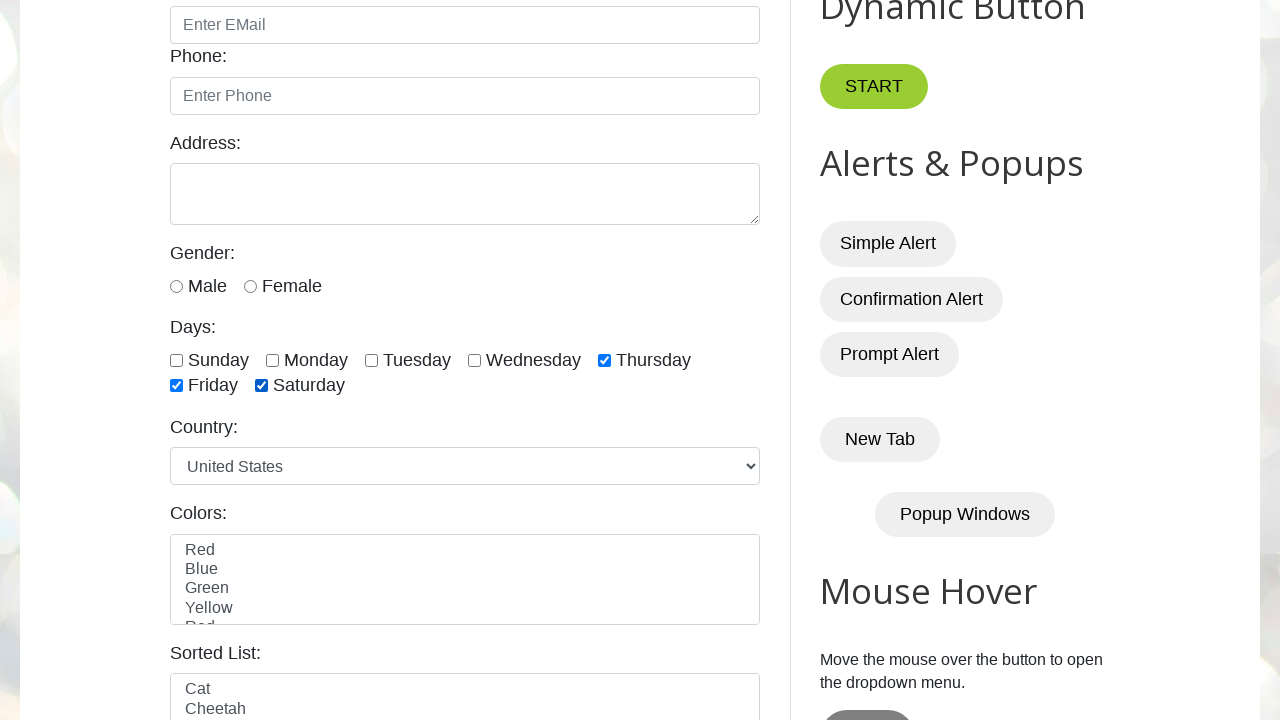

Waited 1 second to view last 3 selected checkboxes
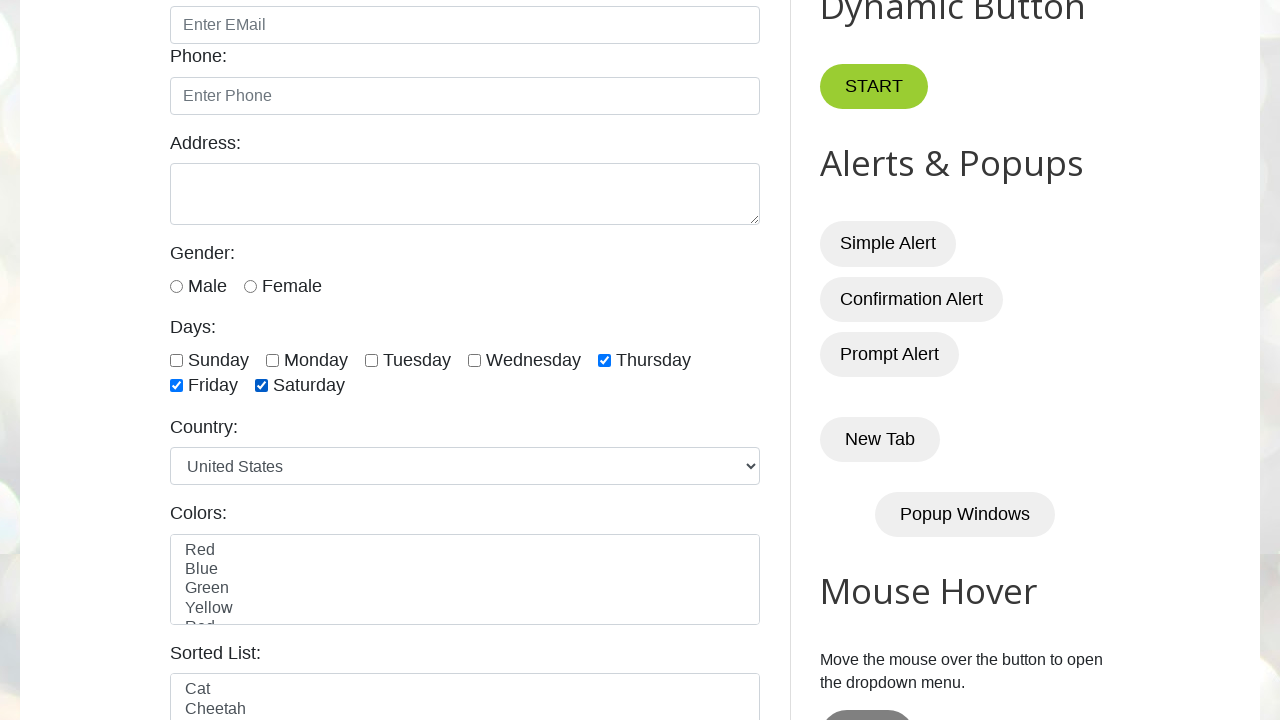

Clicked to unselect a checked checkbox at (604, 360) on xpath=//input[@class='form-check-input' and @type='checkbox'] >> nth=4
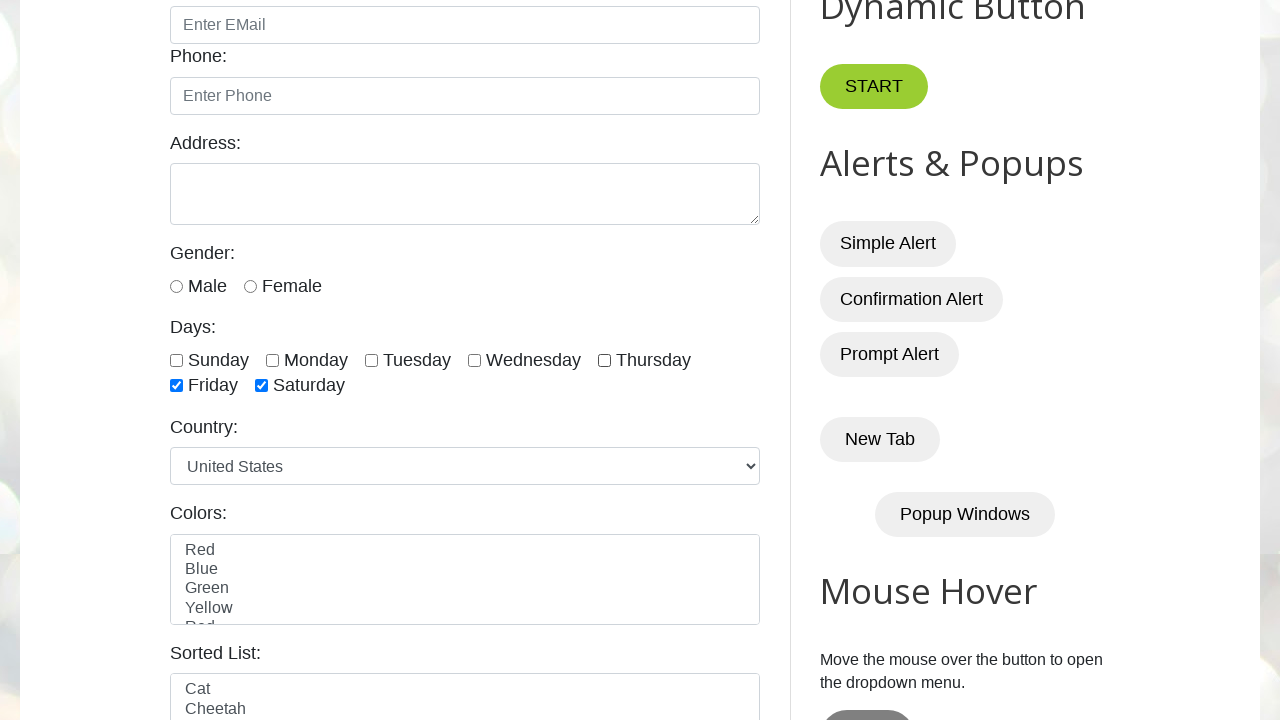

Clicked to unselect a checked checkbox at (176, 386) on xpath=//input[@class='form-check-input' and @type='checkbox'] >> nth=5
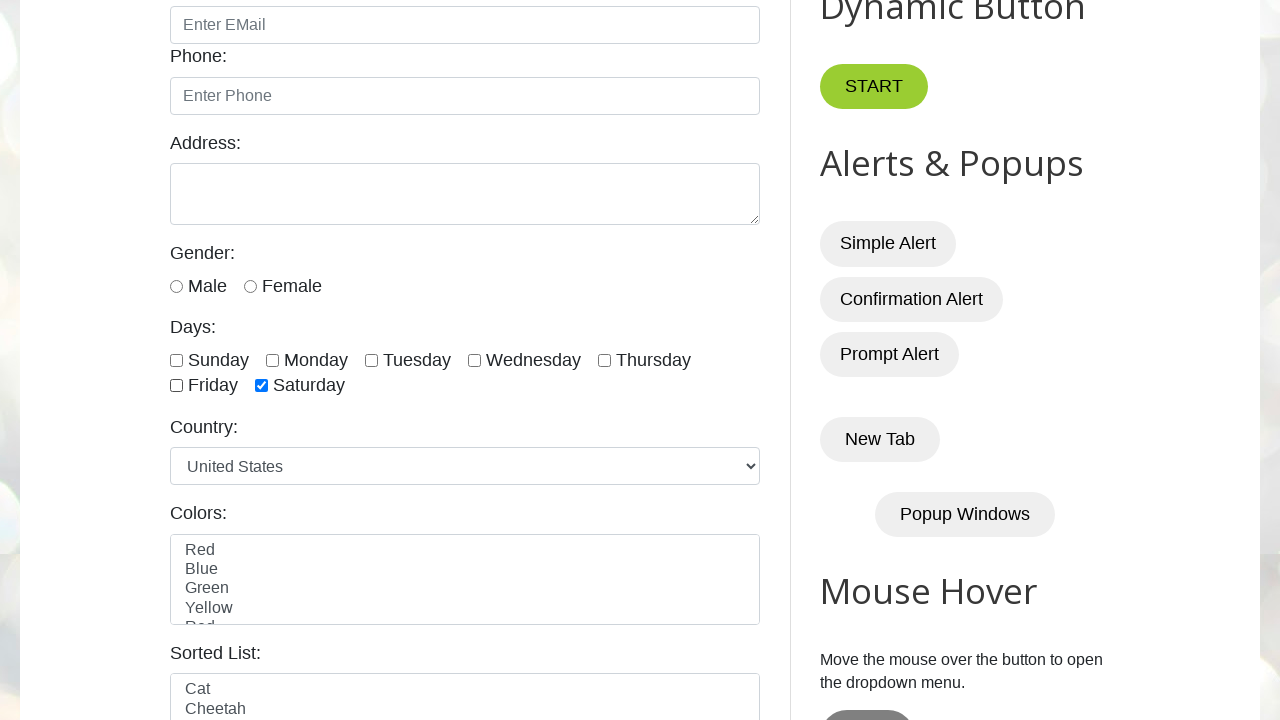

Clicked to unselect a checked checkbox at (262, 386) on xpath=//input[@class='form-check-input' and @type='checkbox'] >> nth=6
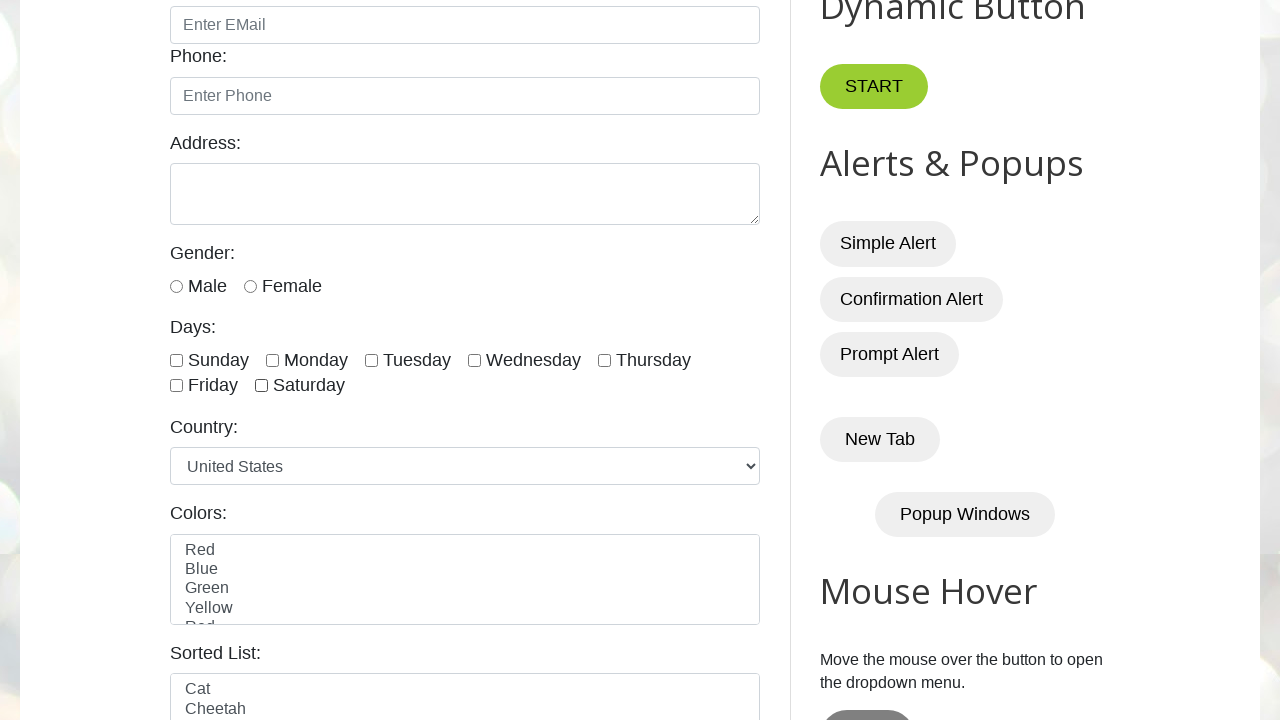

Clicked to select checkbox at index 0 at (176, 360) on xpath=//input[@class='form-check-input' and @type='checkbox'] >> nth=0
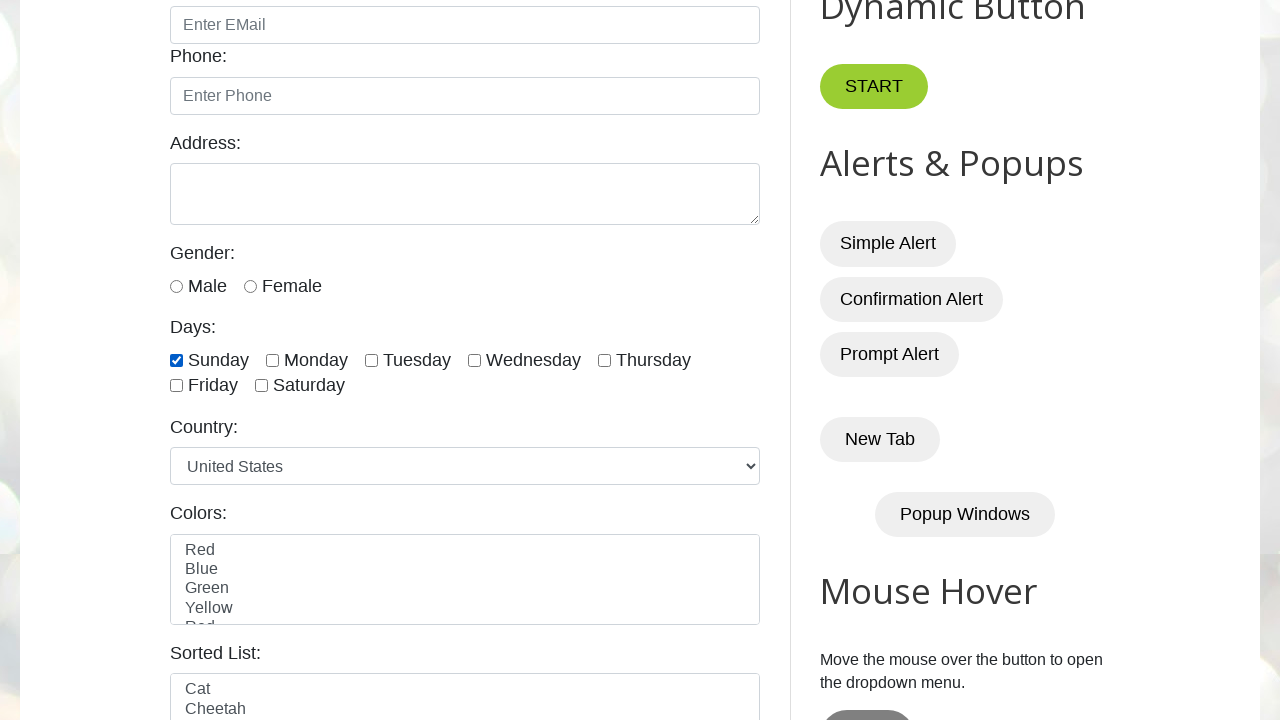

Clicked to select checkbox at index 1 at (272, 360) on xpath=//input[@class='form-check-input' and @type='checkbox'] >> nth=1
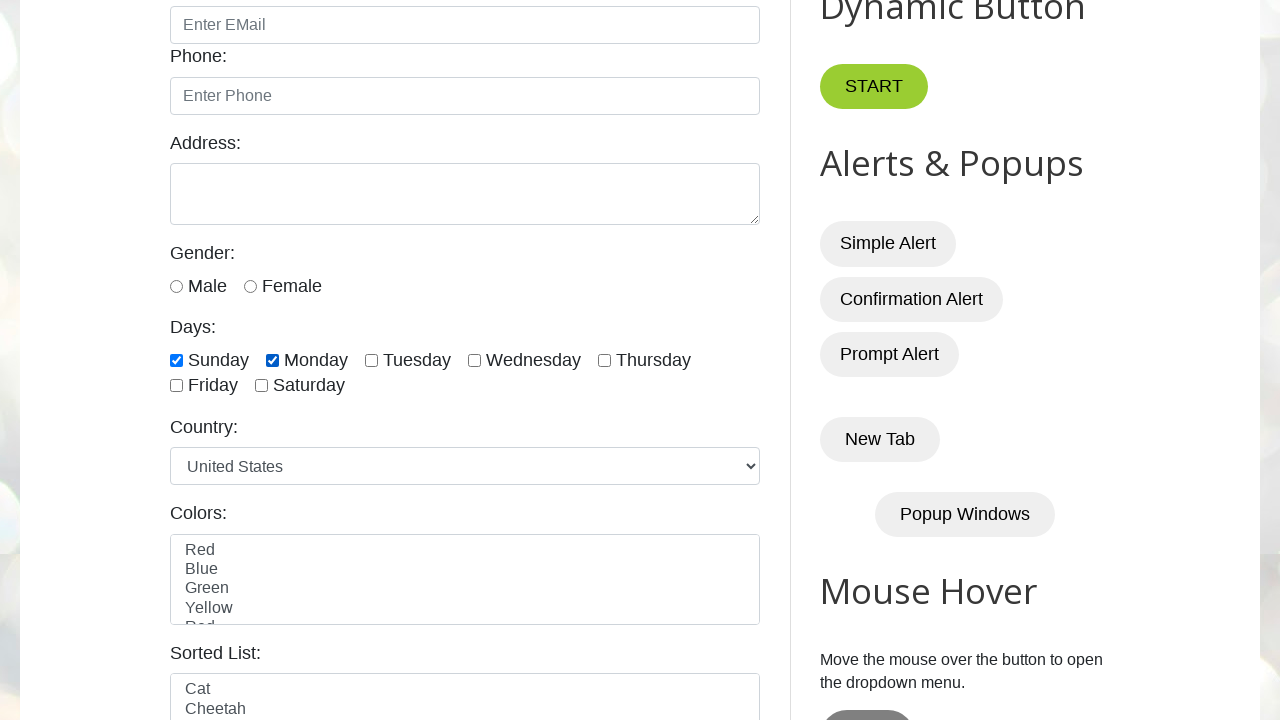

Clicked to select checkbox at index 2 at (372, 360) on xpath=//input[@class='form-check-input' and @type='checkbox'] >> nth=2
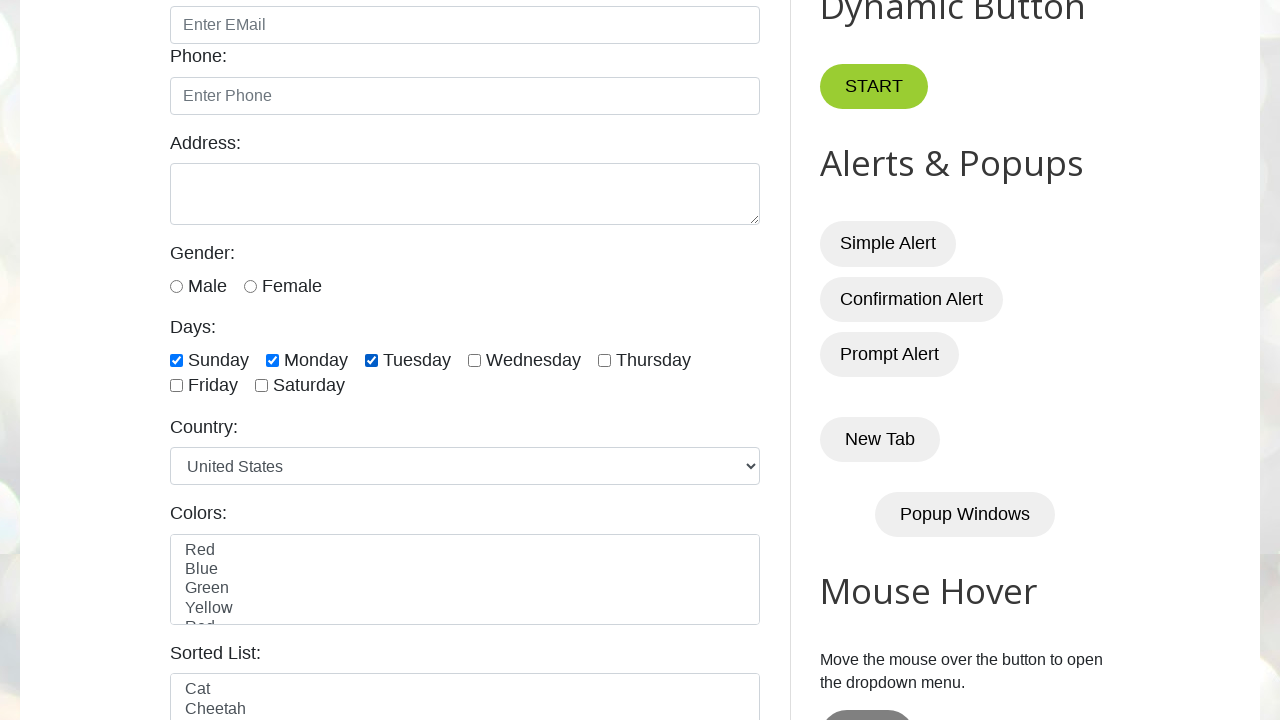

Waited 1 second to view first 3 selected checkboxes
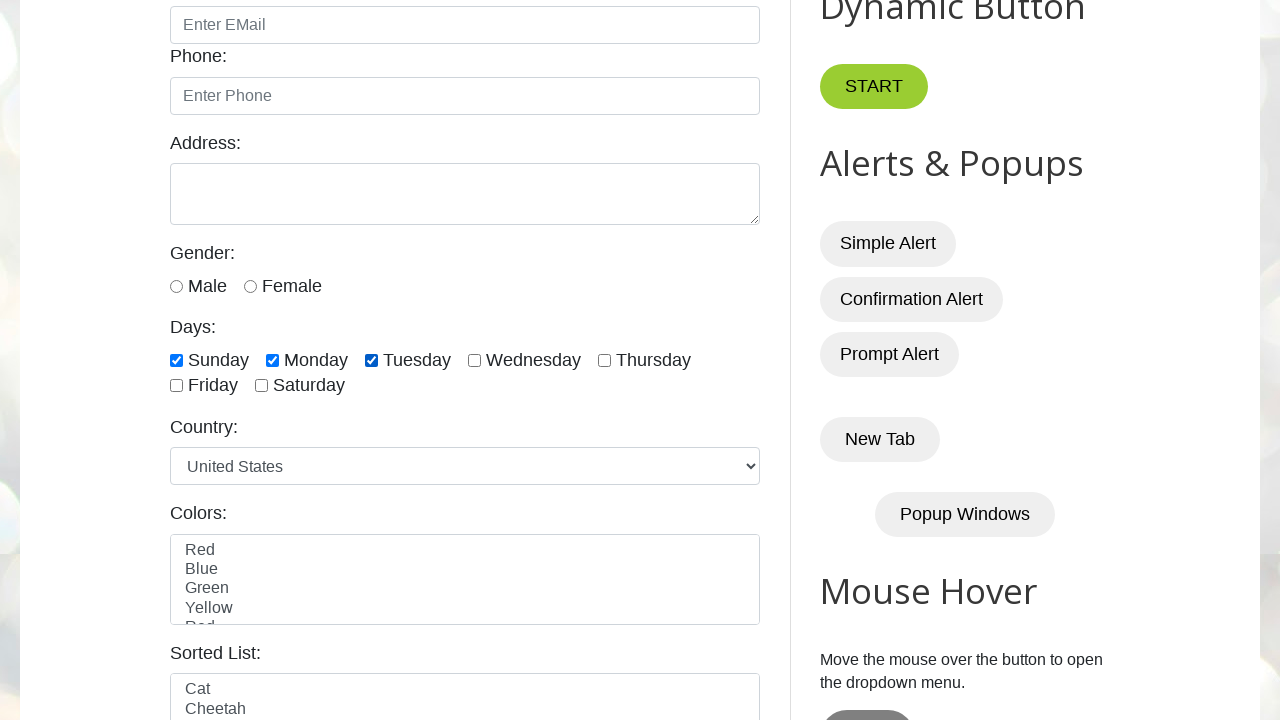

Clicked to unselect a checked checkbox at (176, 360) on xpath=//input[@class='form-check-input' and @type='checkbox'] >> nth=0
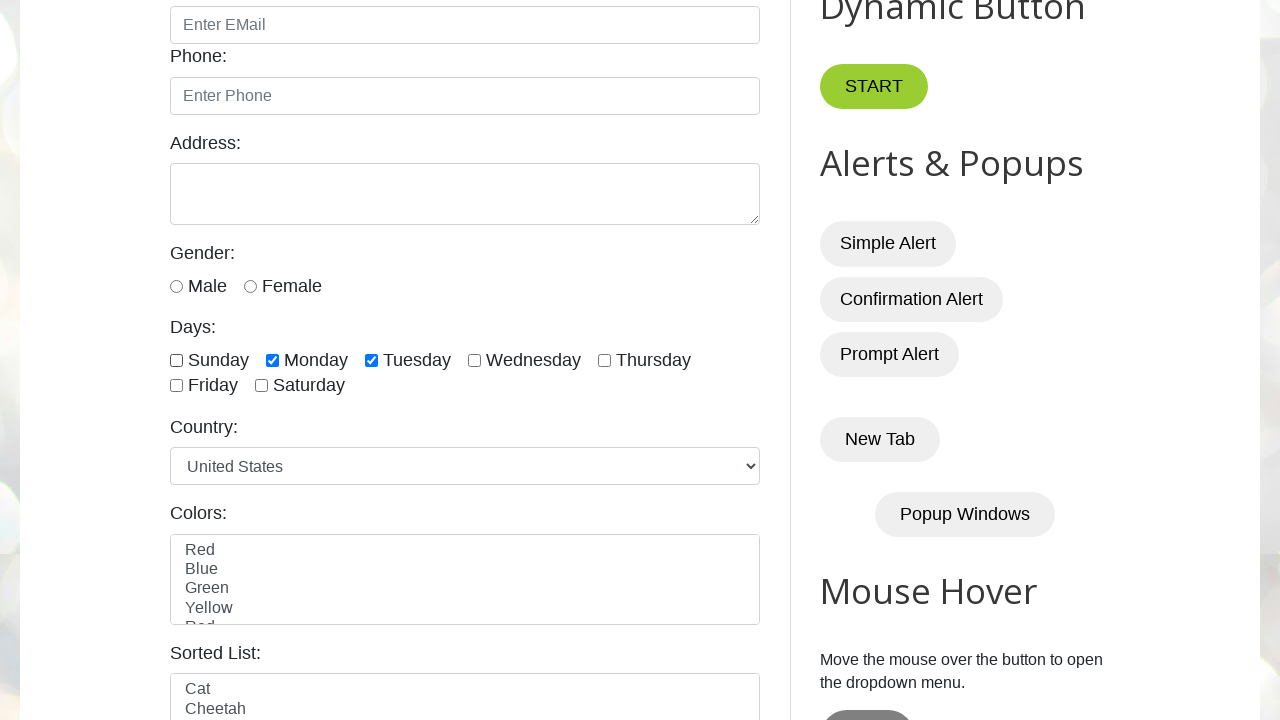

Clicked to unselect a checked checkbox at (272, 360) on xpath=//input[@class='form-check-input' and @type='checkbox'] >> nth=1
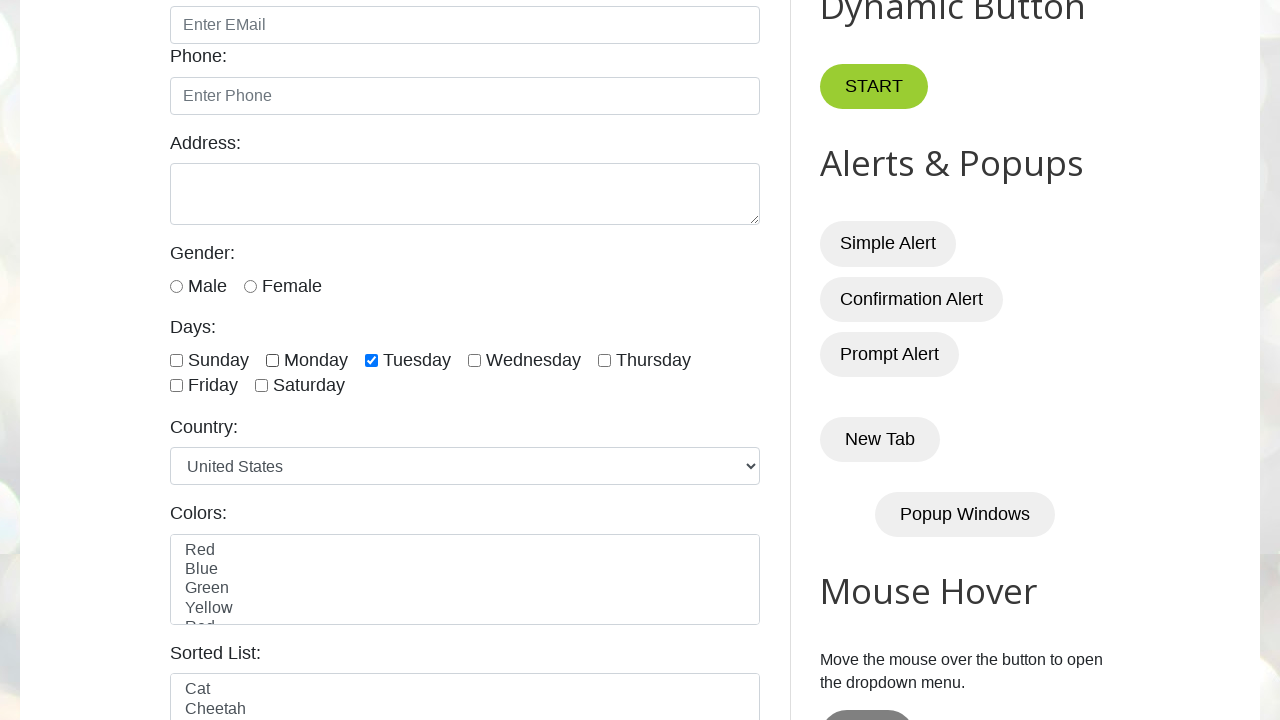

Clicked to unselect a checked checkbox at (372, 360) on xpath=//input[@class='form-check-input' and @type='checkbox'] >> nth=2
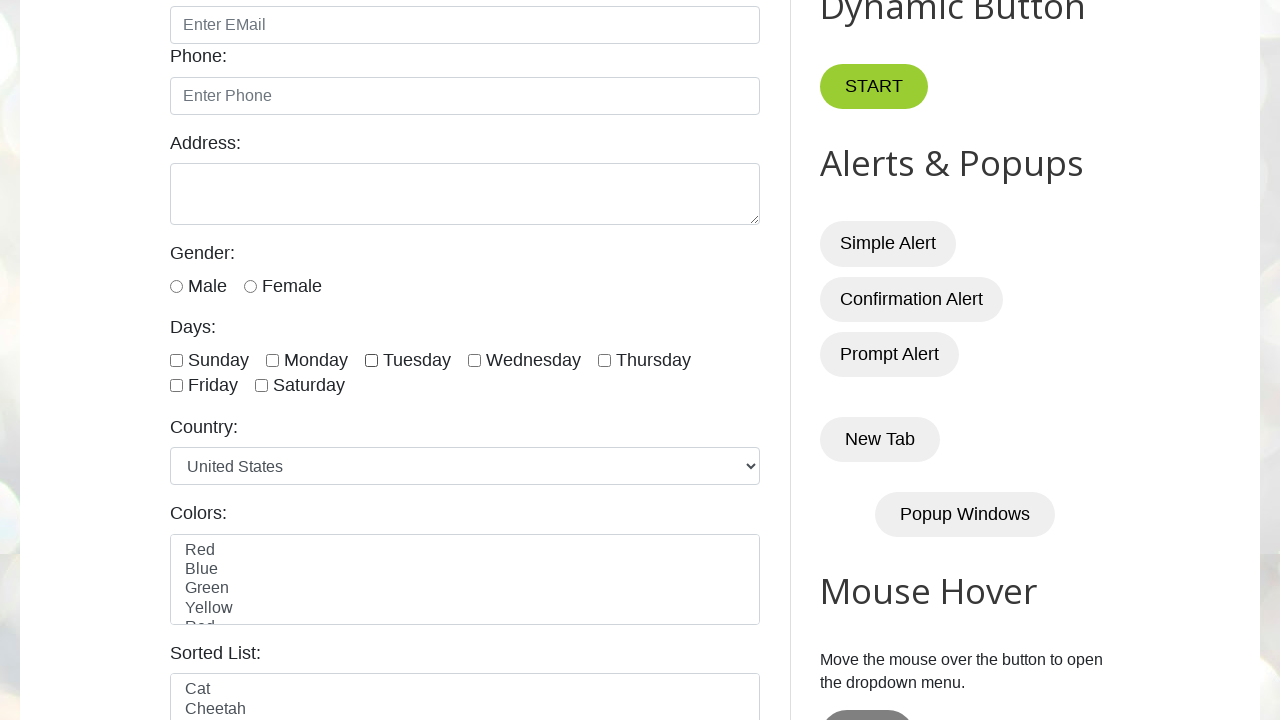

Clicked to select checkbox for Saturday at (262, 386) on //input[@id='saturday']
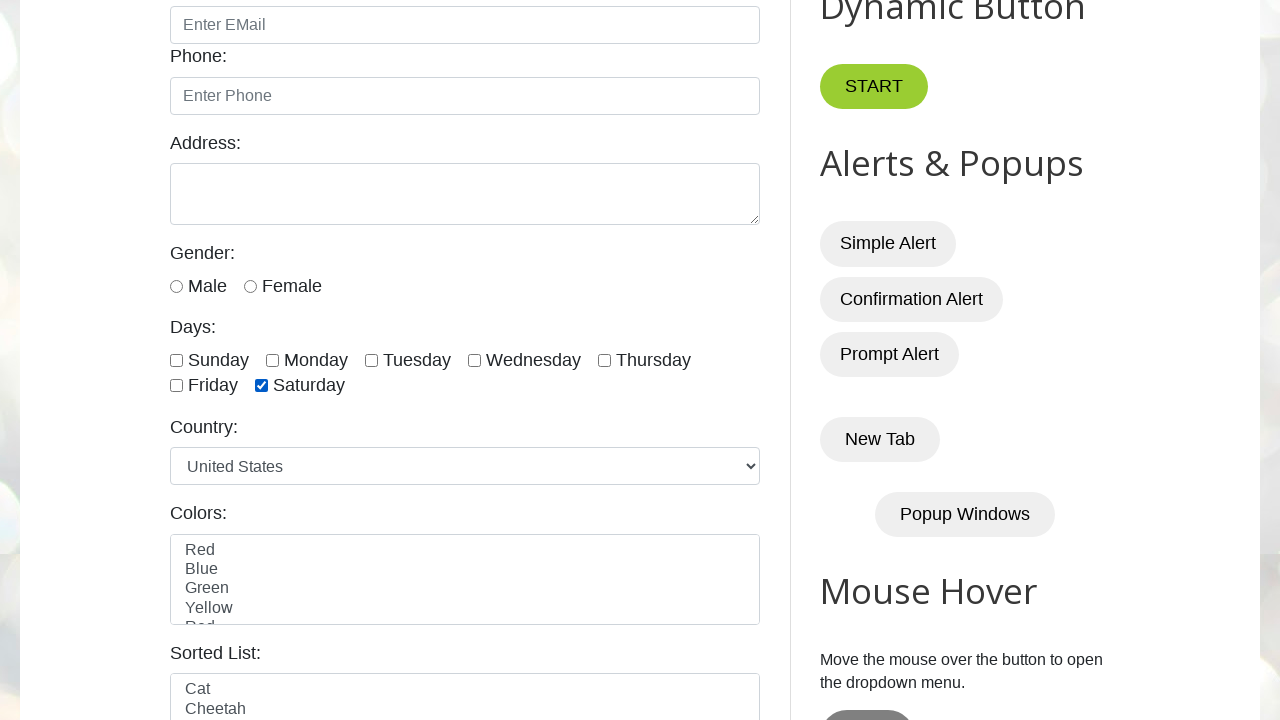

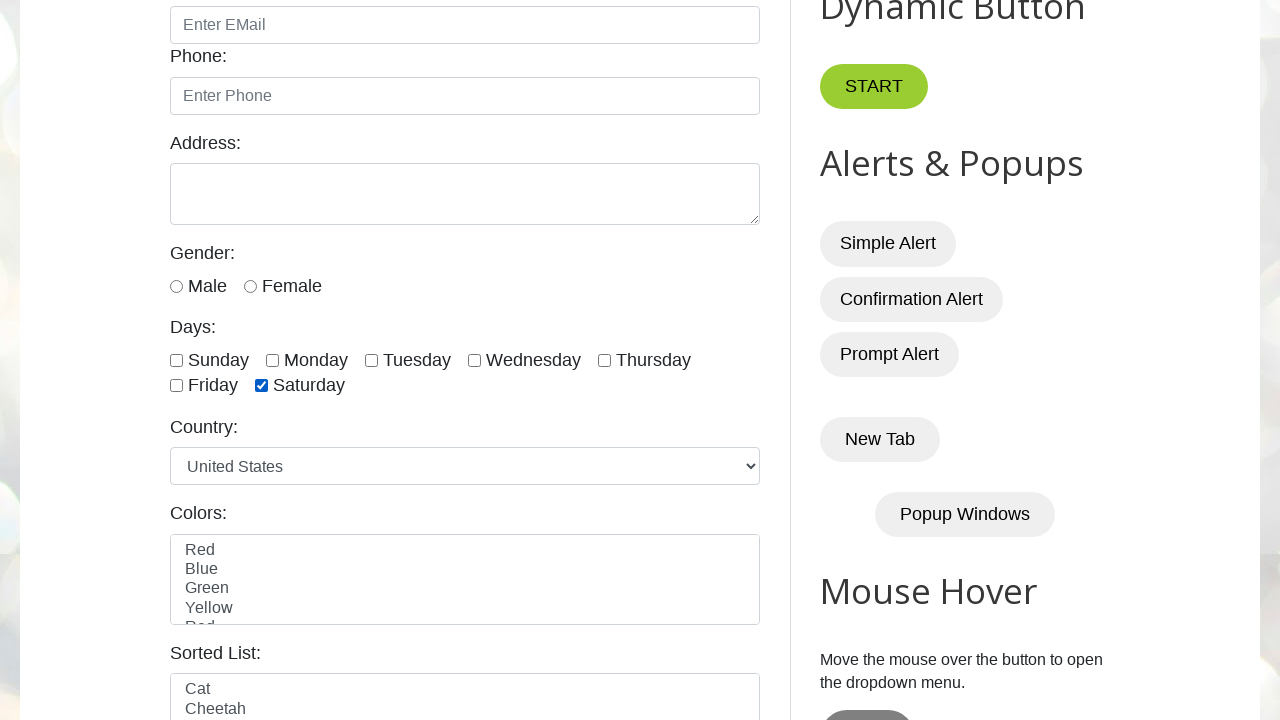